Tests shopping cart functionality by adding multiple vegetable items to the cart

Starting URL: https://rahulshettyacademy.com/seleniumPractise/#/

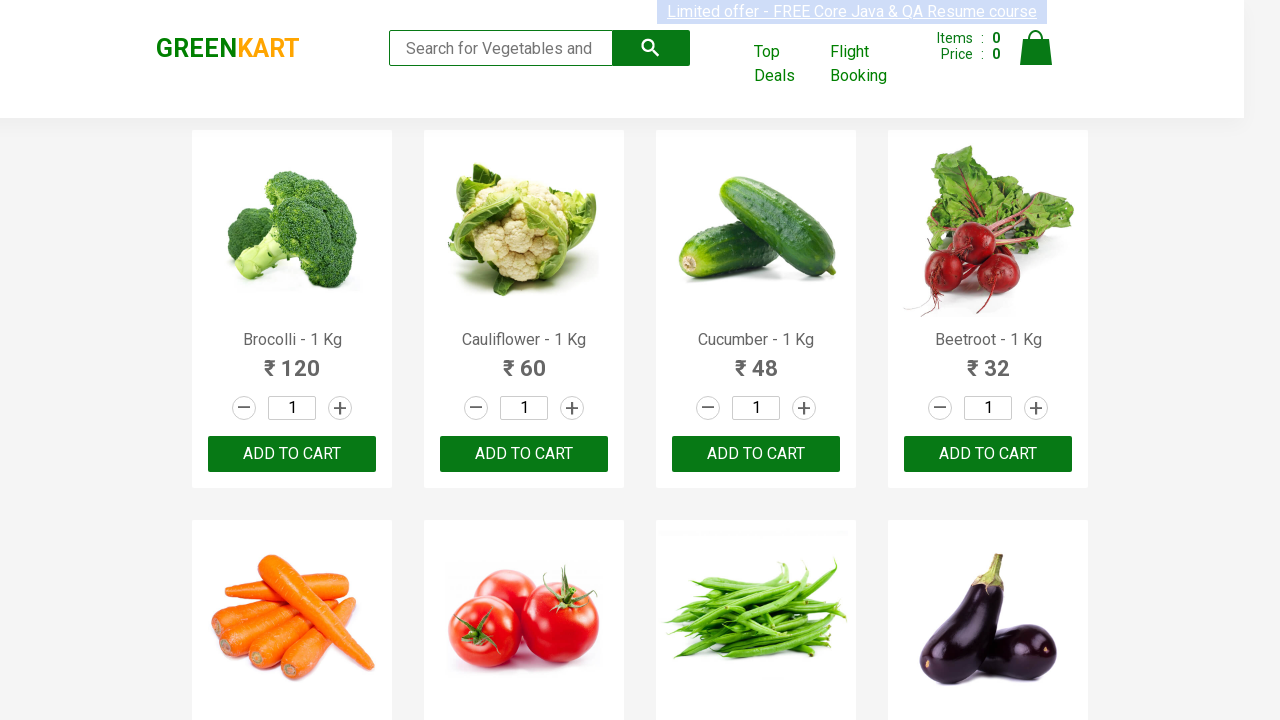

Clicked 'Add to Cart' button for Brocolli at (292, 454) on //*[contains(text(),'Brocolli')]//following-sibling::div[@class='product-action'
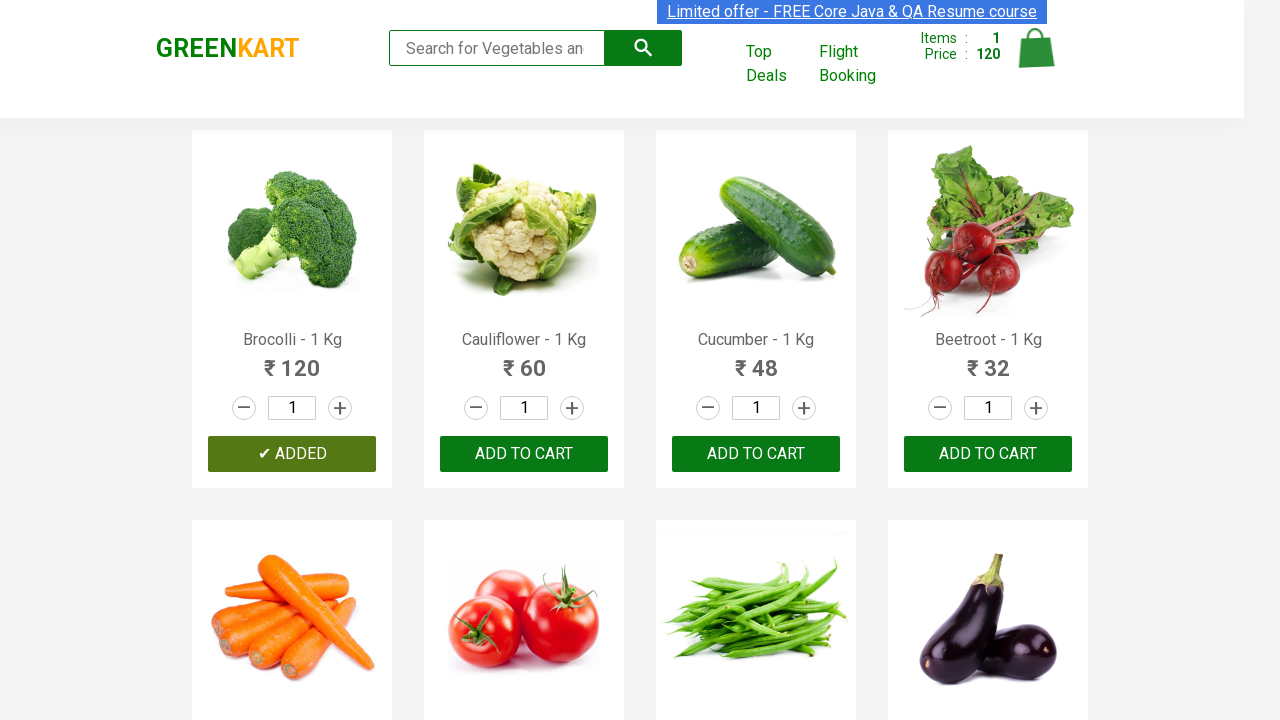

Clicked 'Add to Cart' button for Cauliflower at (524, 454) on //*[contains(text(),'Cauliflower')]//following-sibling::div[@class='product-acti
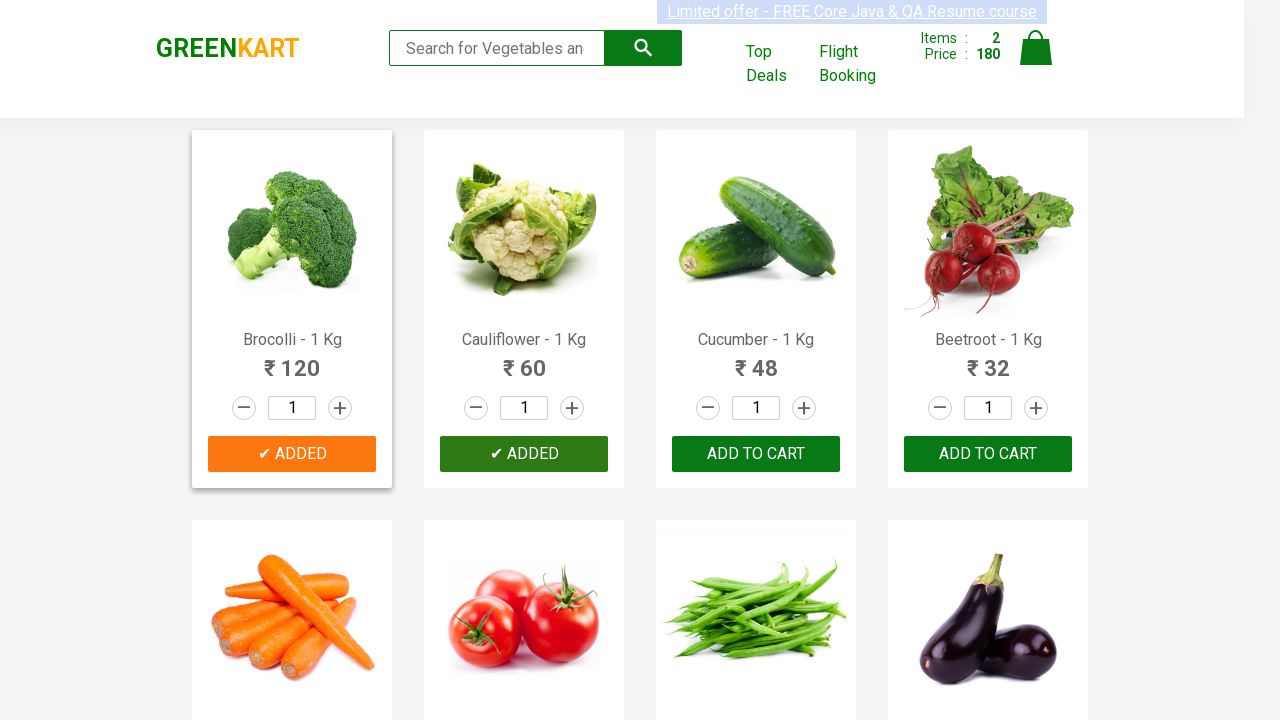

Clicked 'Add to Cart' button for Beans at (756, 360) on //*[contains(text(),'Beans')]//following-sibling::div[@class='product-action']
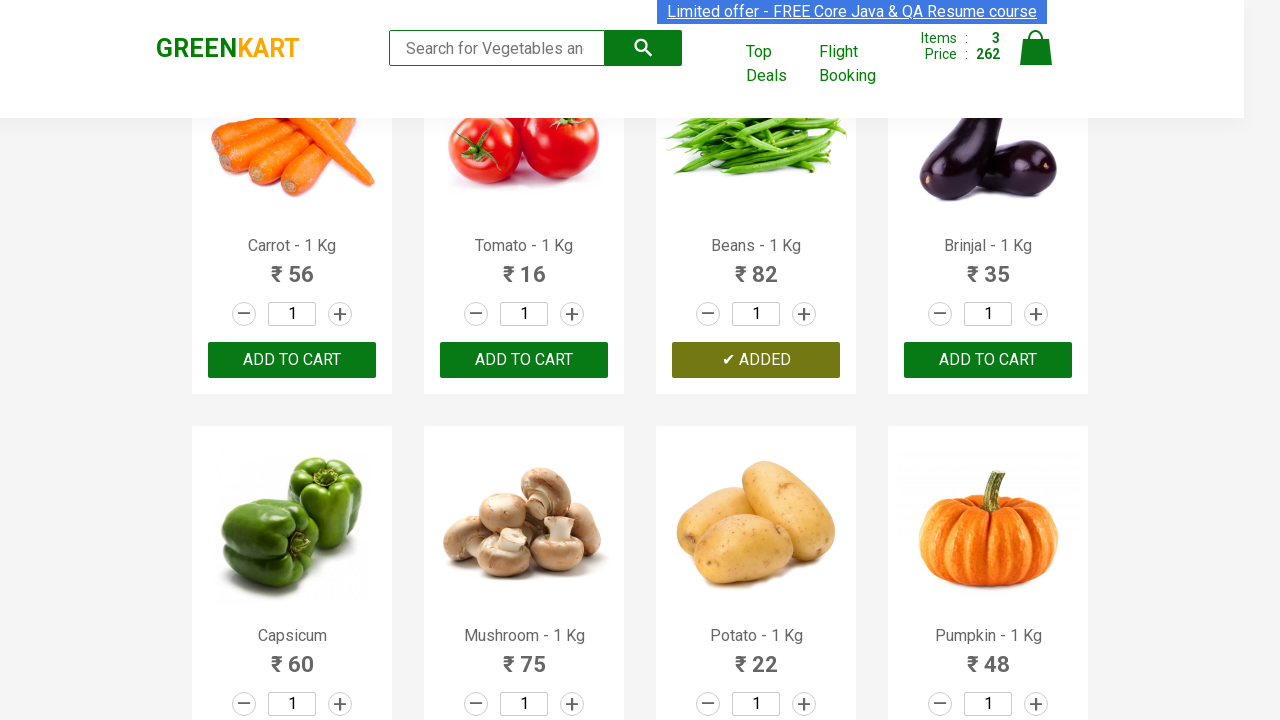

Clicked 'Add to Cart' button for Carrot at (292, 360) on //*[contains(text(),'Carrot')]//following-sibling::div[@class='product-action']
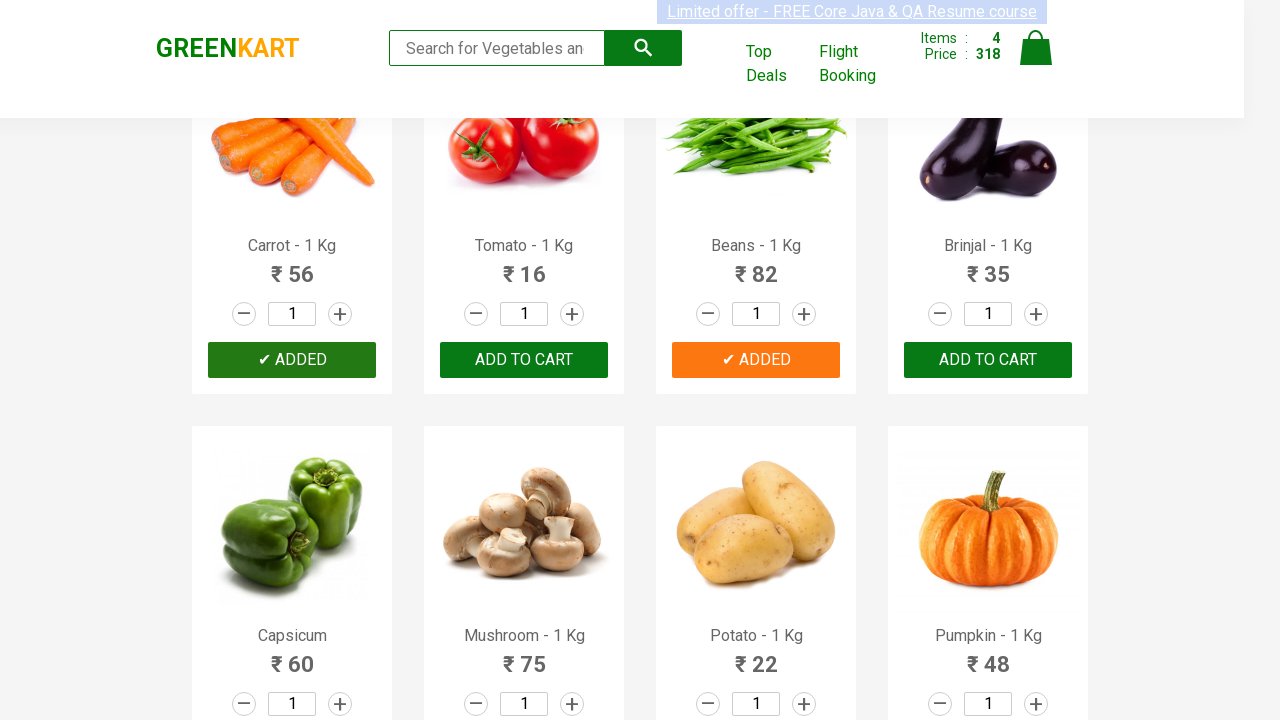

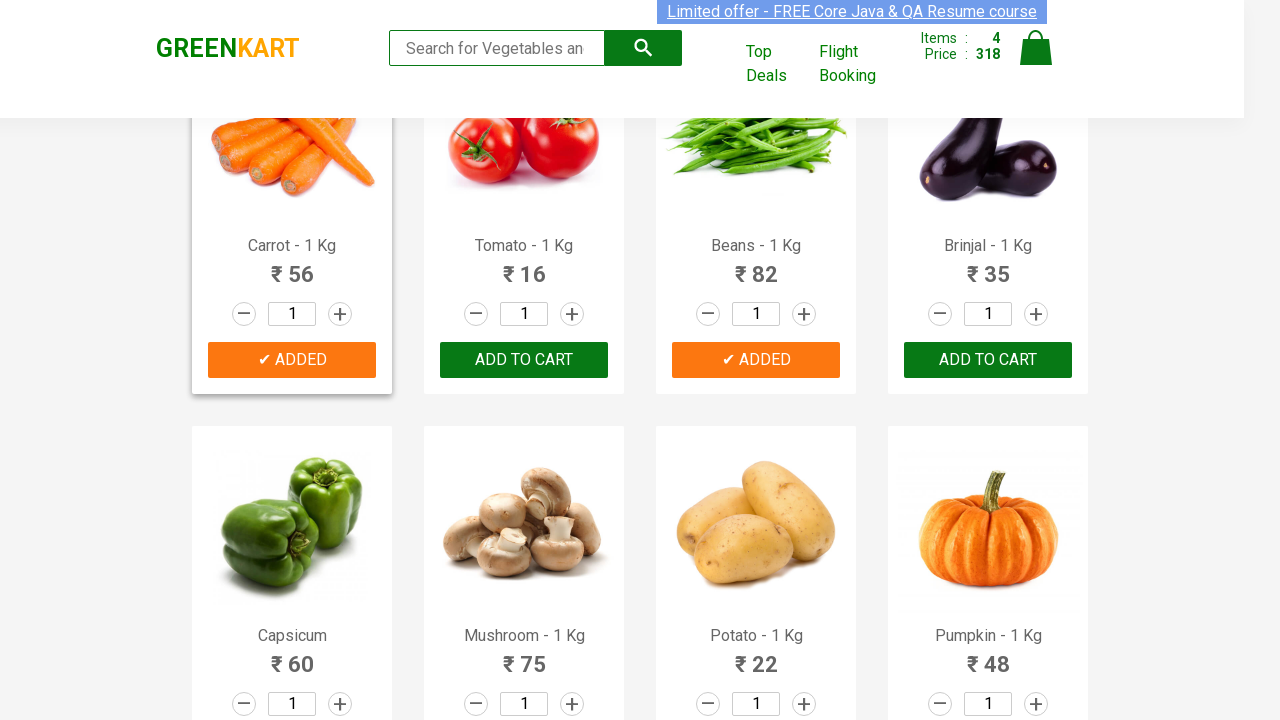